Tests a registration form by filling in required fields (first name, last name, email) and verifying successful registration message

Starting URL: http://suninjuly.github.io/registration1.html

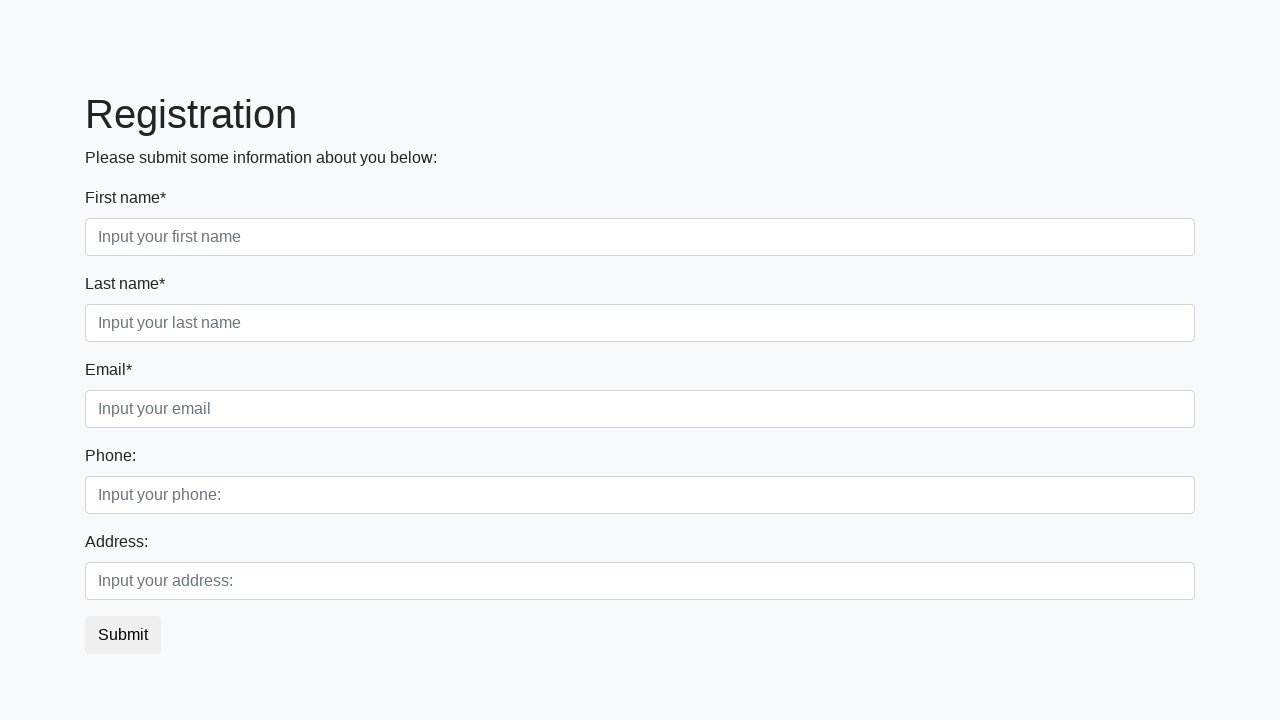

Filled first name field with 'Ivan' on input.first[required]
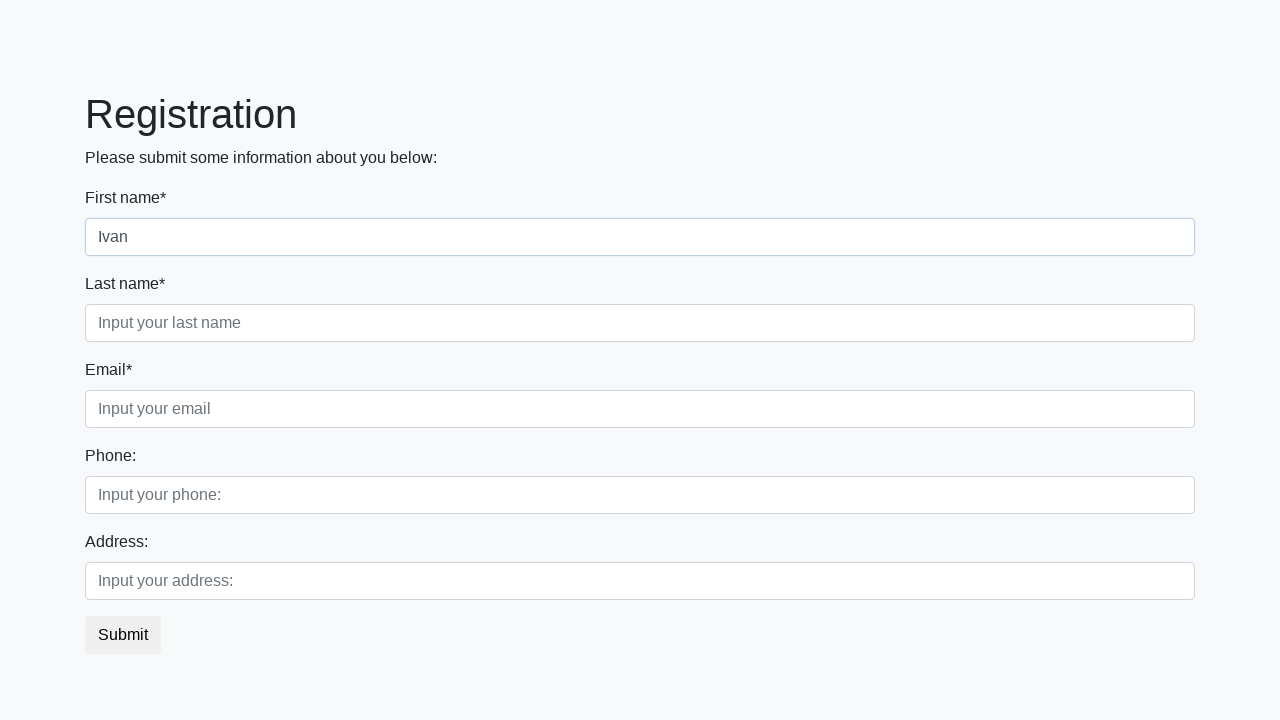

Filled last name field with 'Petrov' on input.second[required]
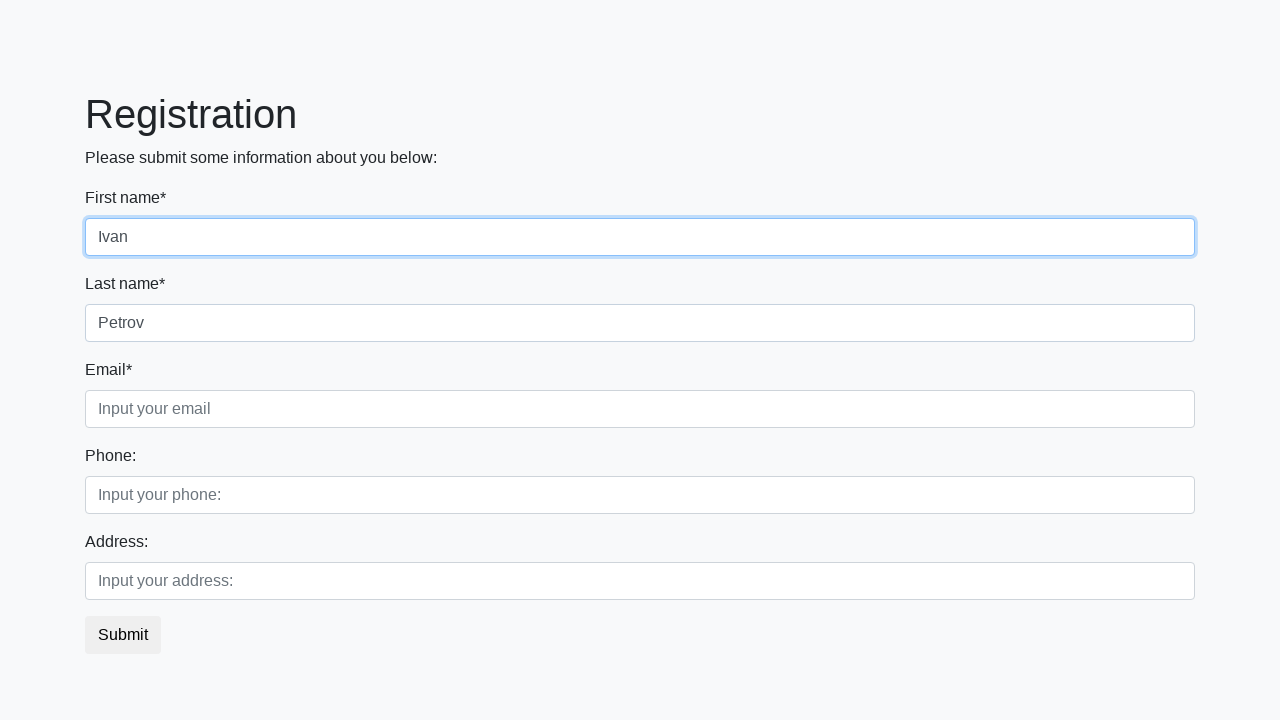

Filled email field with 'ivan.petrov@example.com' on input.third[required]
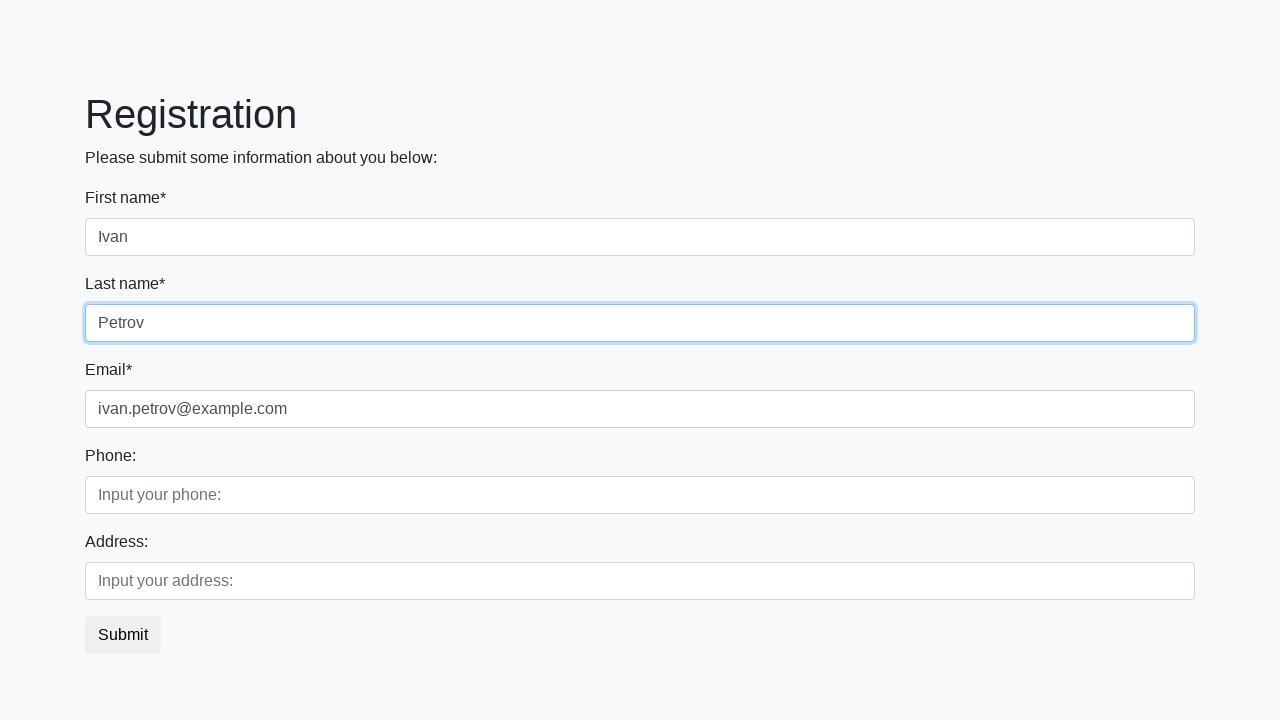

Clicked submit button to register at (123, 635) on button.btn
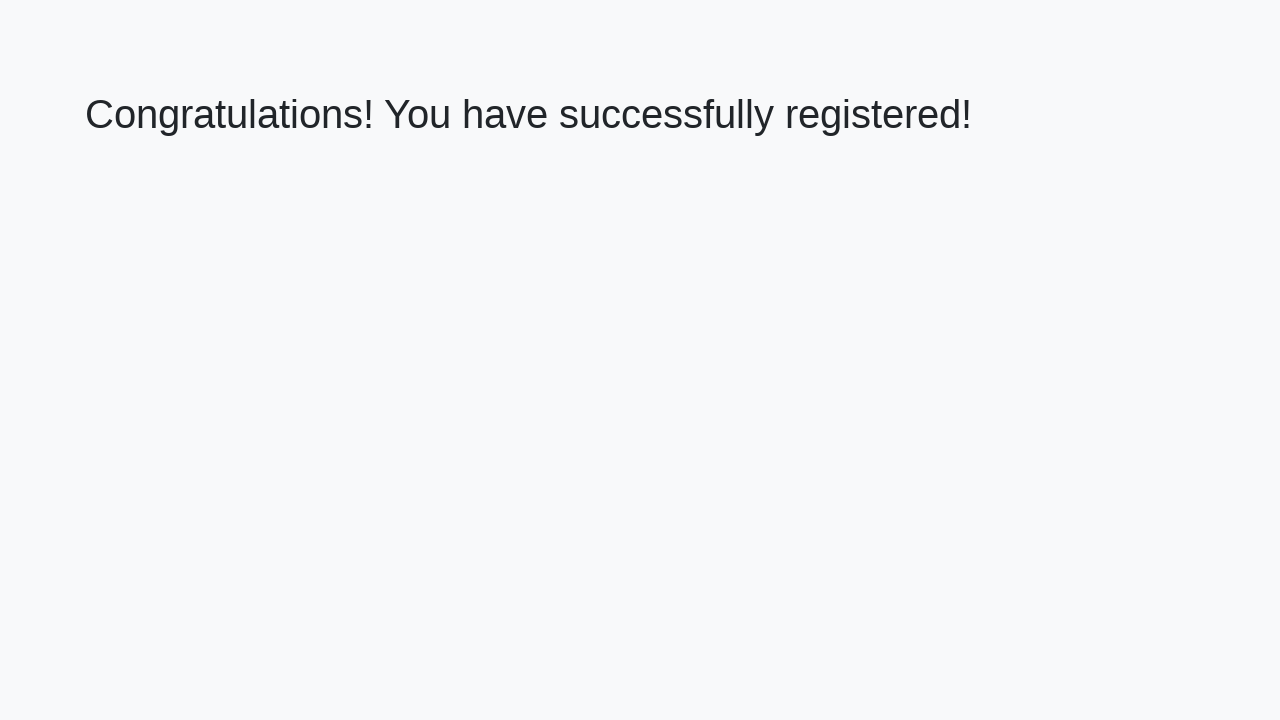

Success message heading loaded
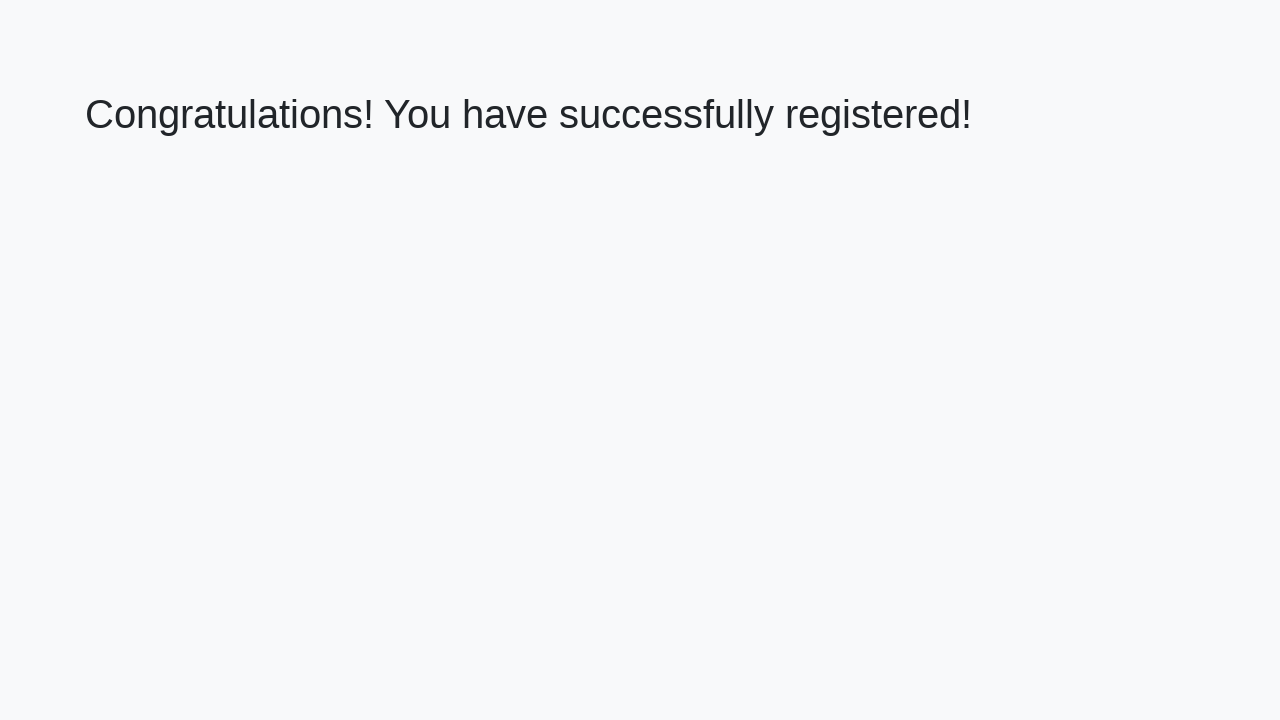

Retrieved success message text
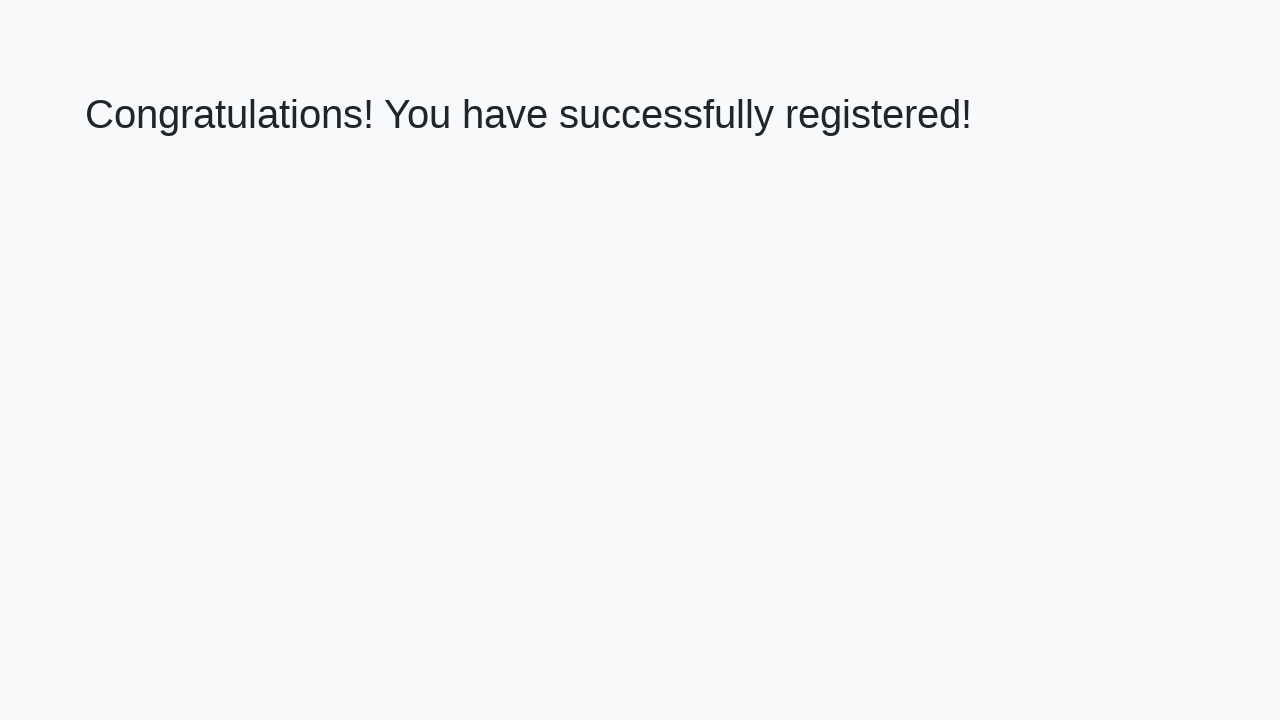

Verified successful registration message
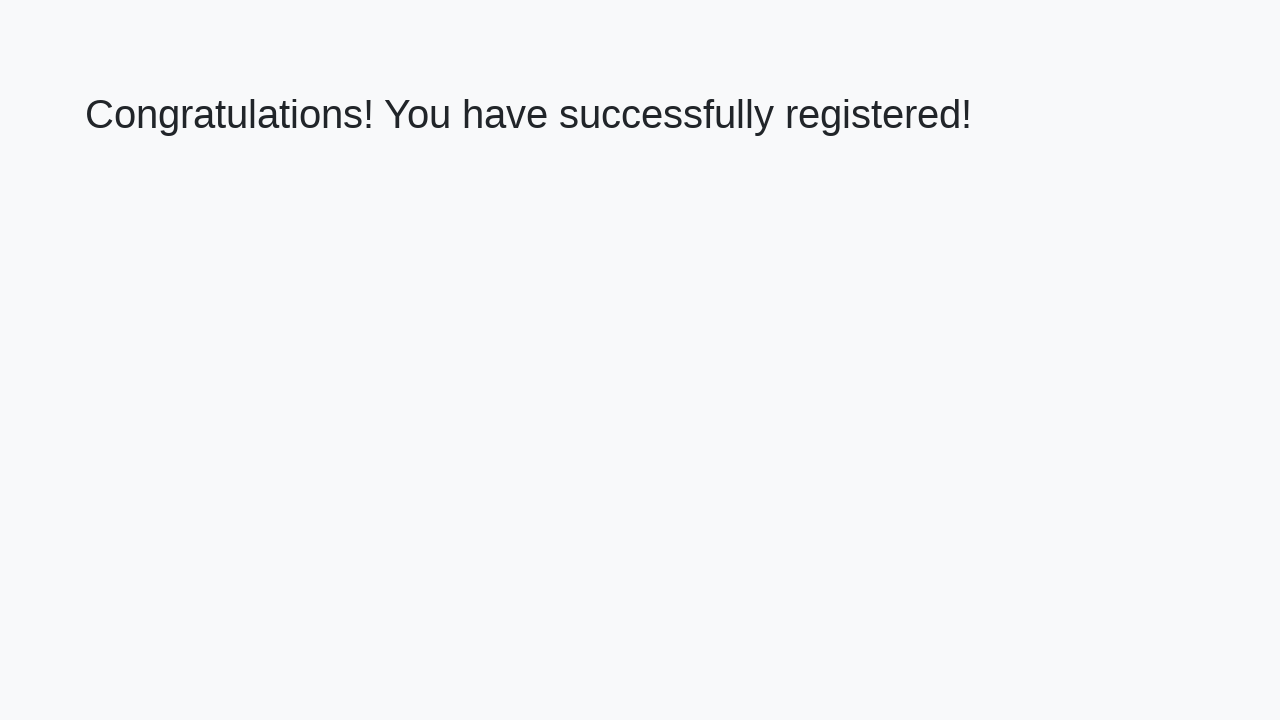

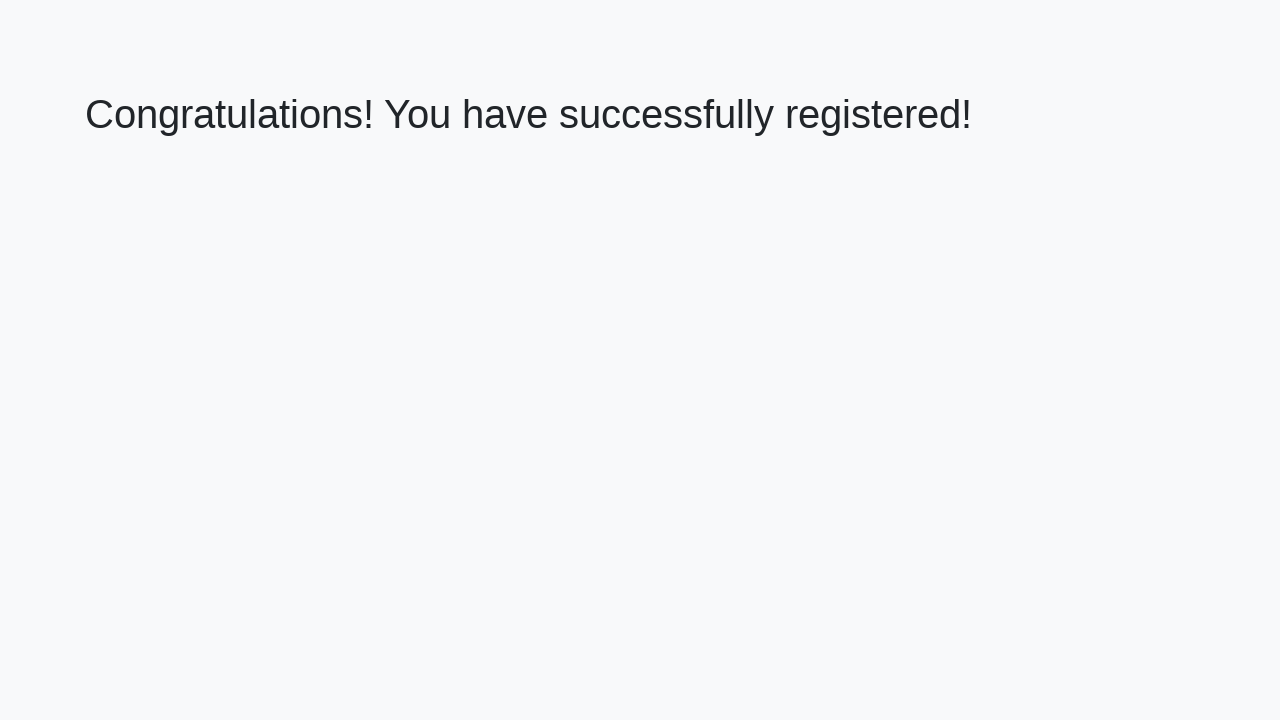